Tests dynamic loading functionality by clicking a start button and waiting for dynamically loaded content to appear with the text "Hello World!"

Starting URL: https://the-internet.herokuapp.com/dynamic_loading/2

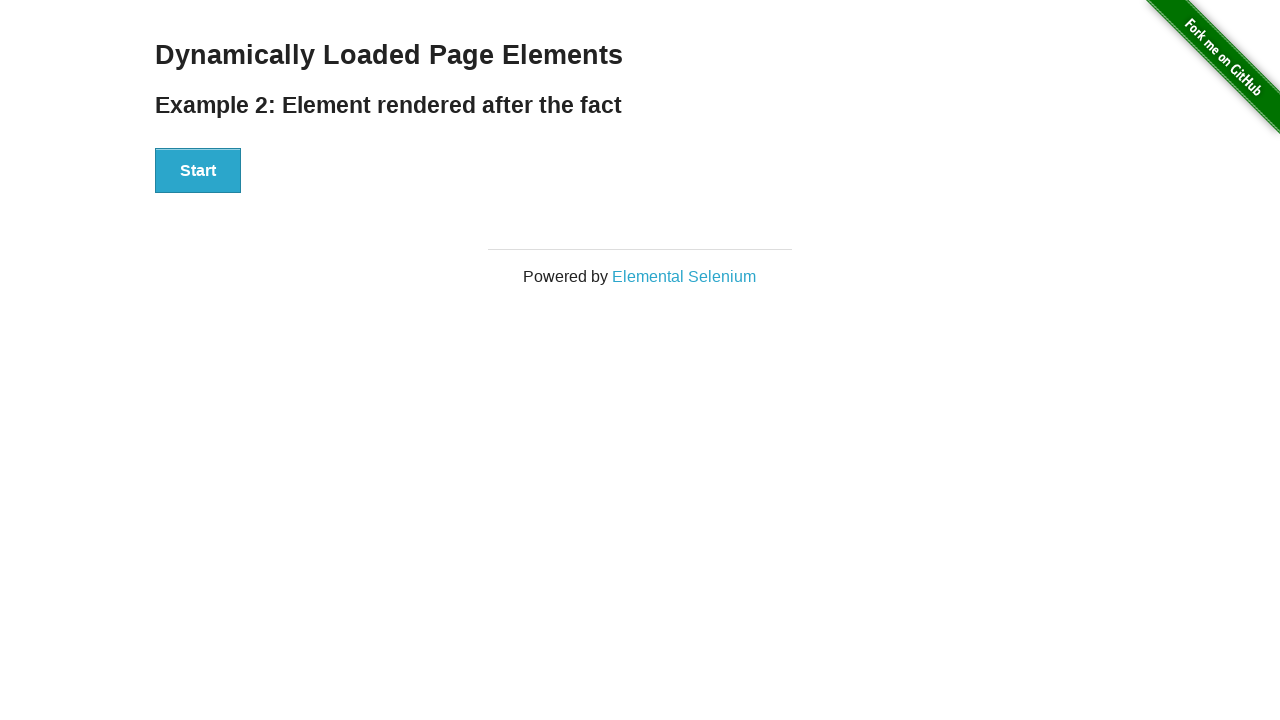

Clicked start button to trigger dynamic loading at (198, 171) on div#start > button
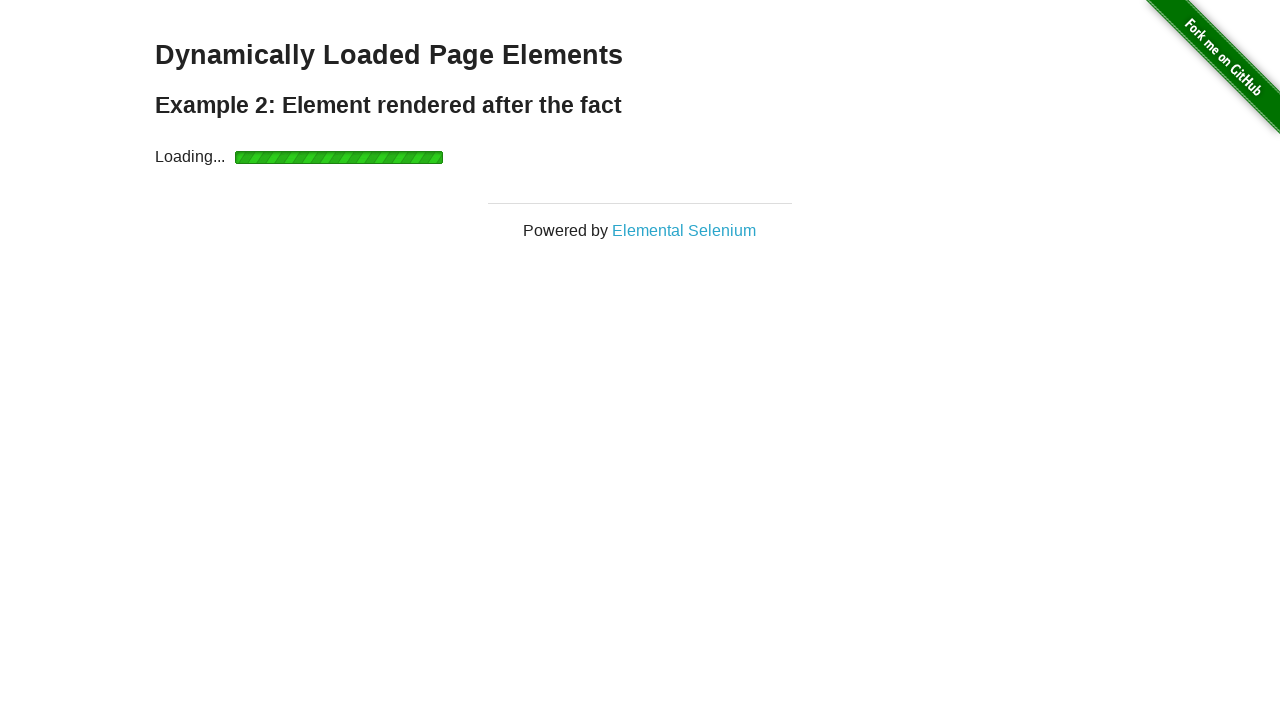

Waited for dynamically loaded finish element to appear
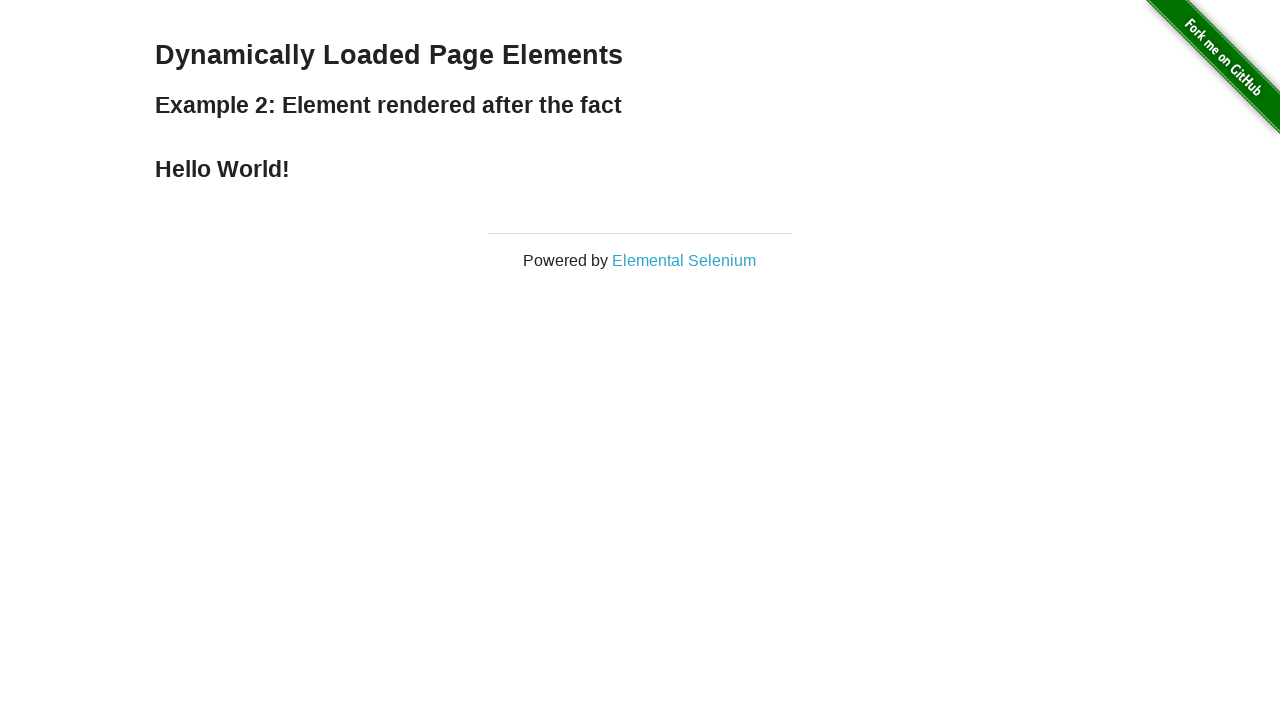

Verified finish element displays 'Hello World!' text
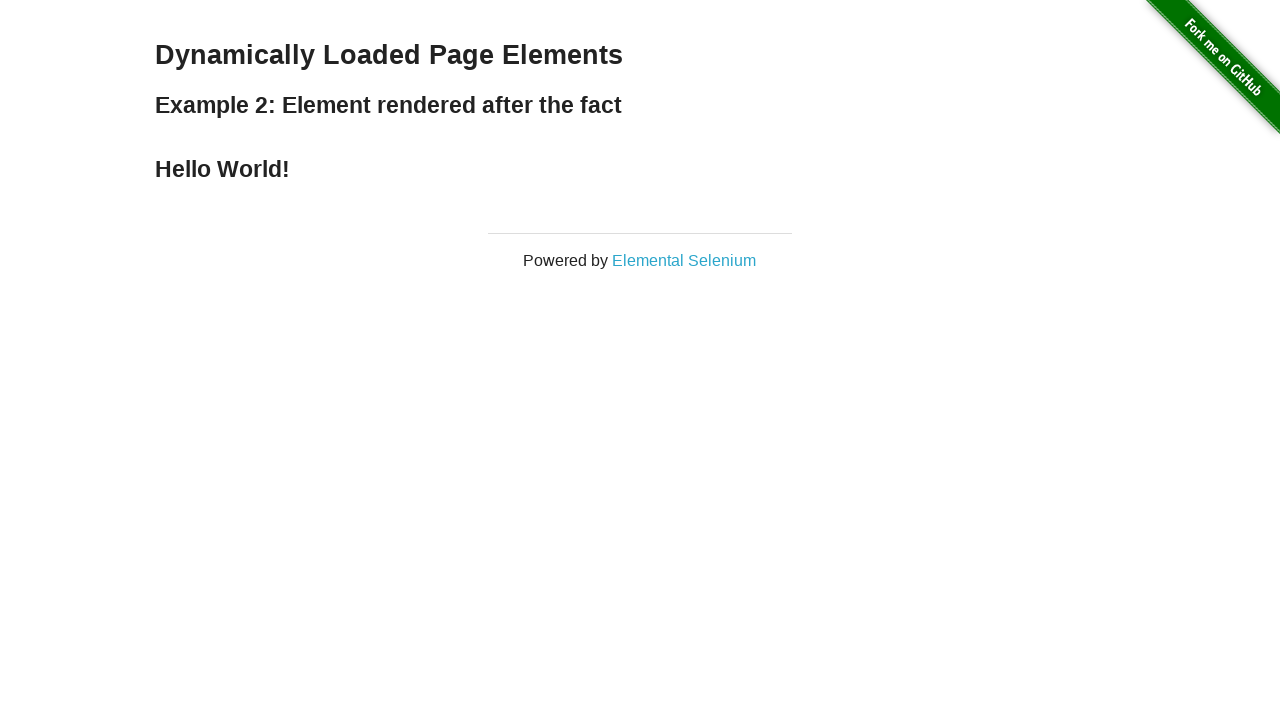

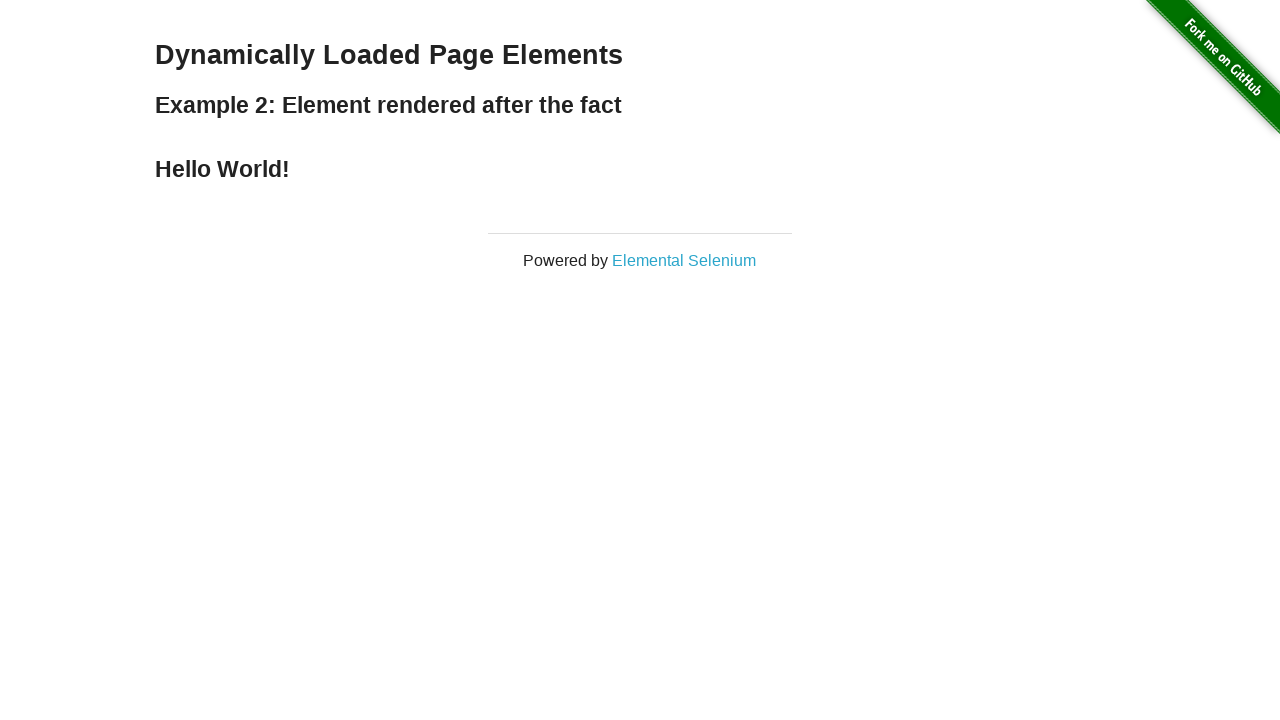